Demonstrates dot reporter by clicking alert button using relative xpath

Starting URL: http://omayo.blogspot.com

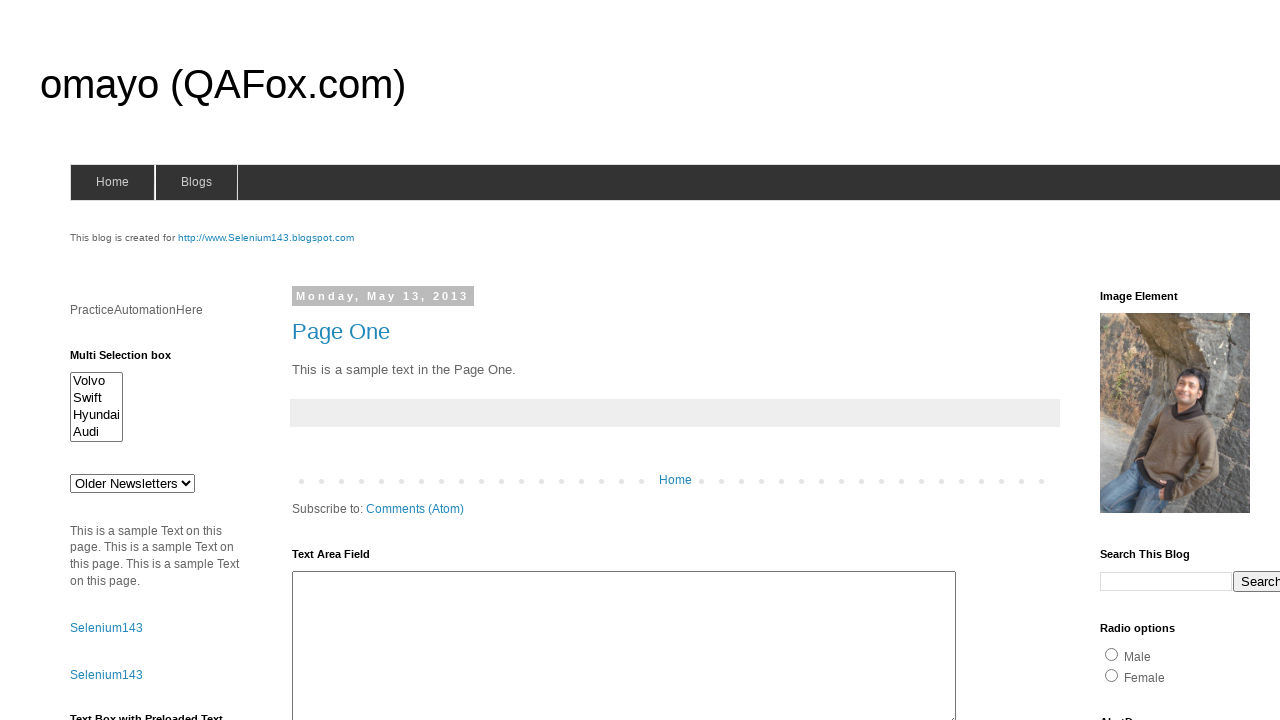

Navigated to http://omayo.blogspot.com
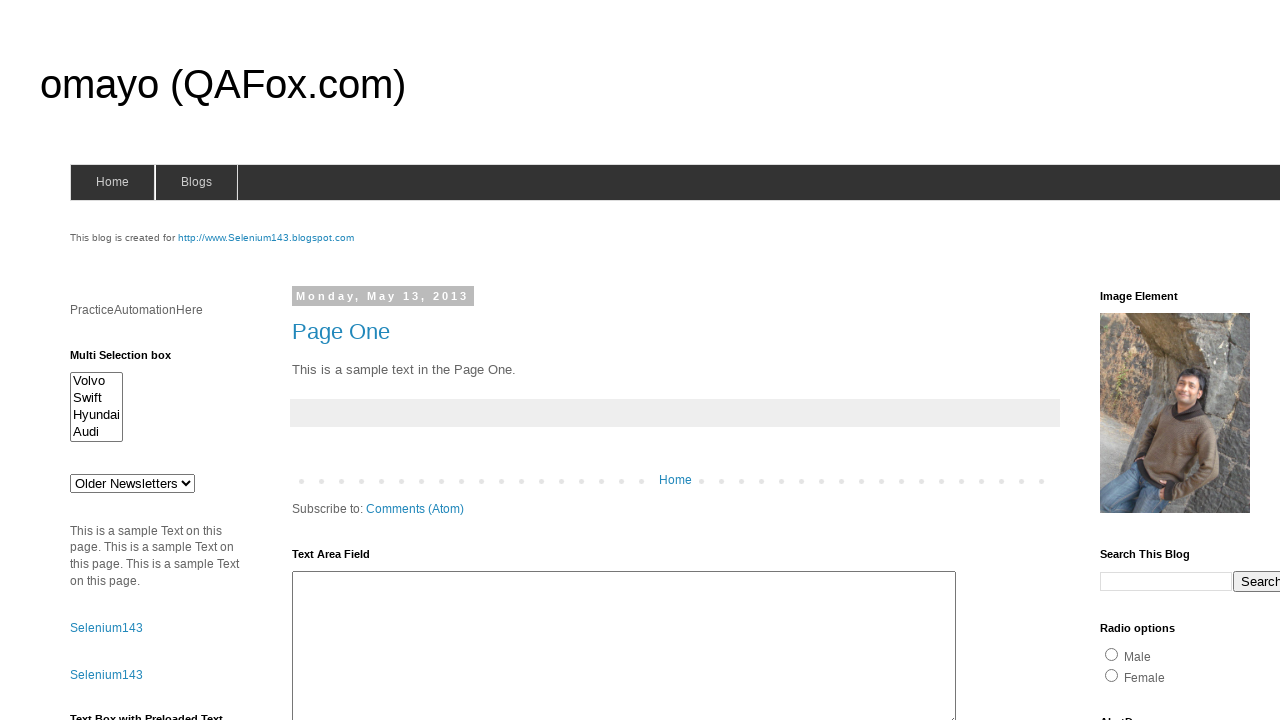

Clicked alert button using relative xpath at (1154, 361) on xpath=//*[@id='alert1']
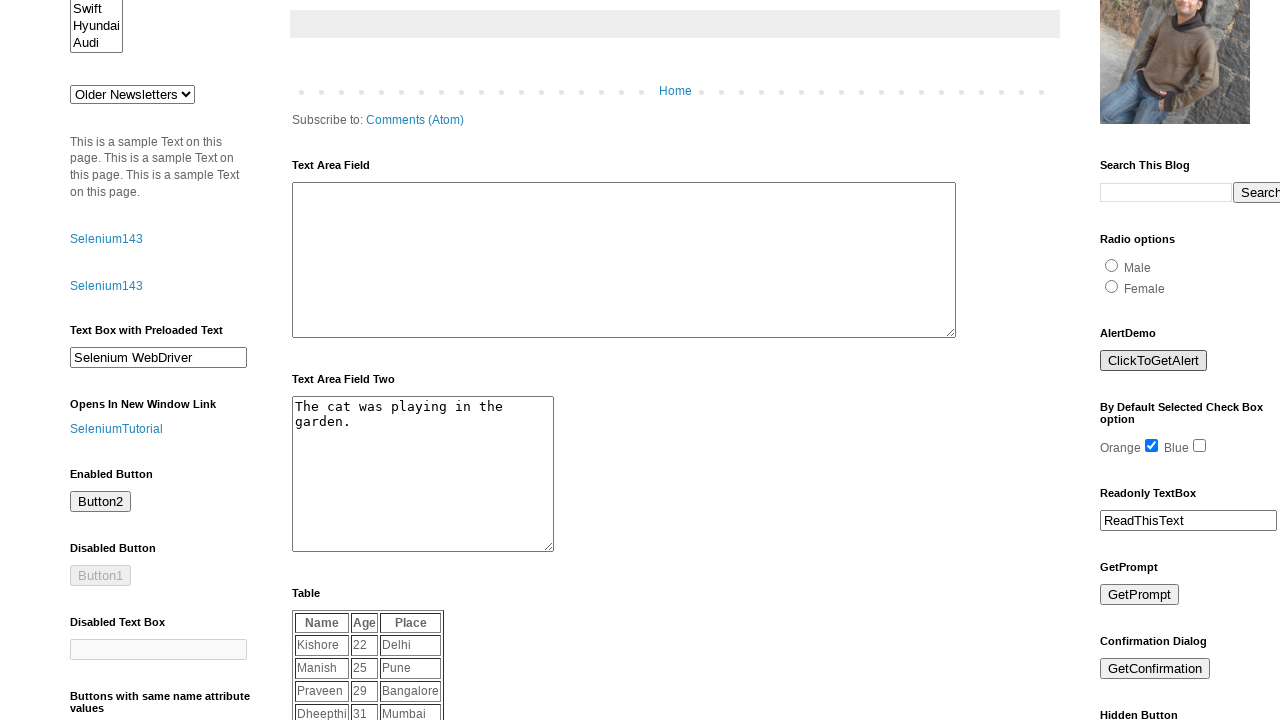

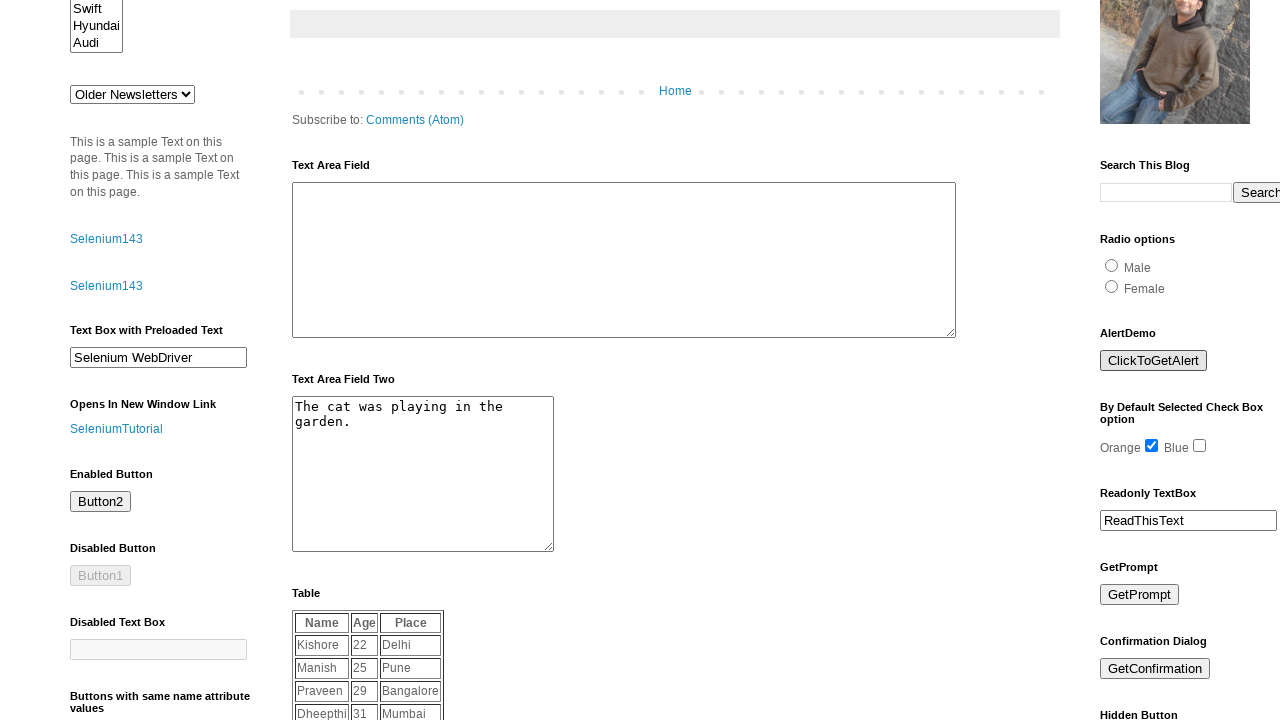